Tests handling of JavaScript alerts by accepting a simple alert and entering text into a prompt alert box

Starting URL: https://demo.automationtesting.in/Alerts.html

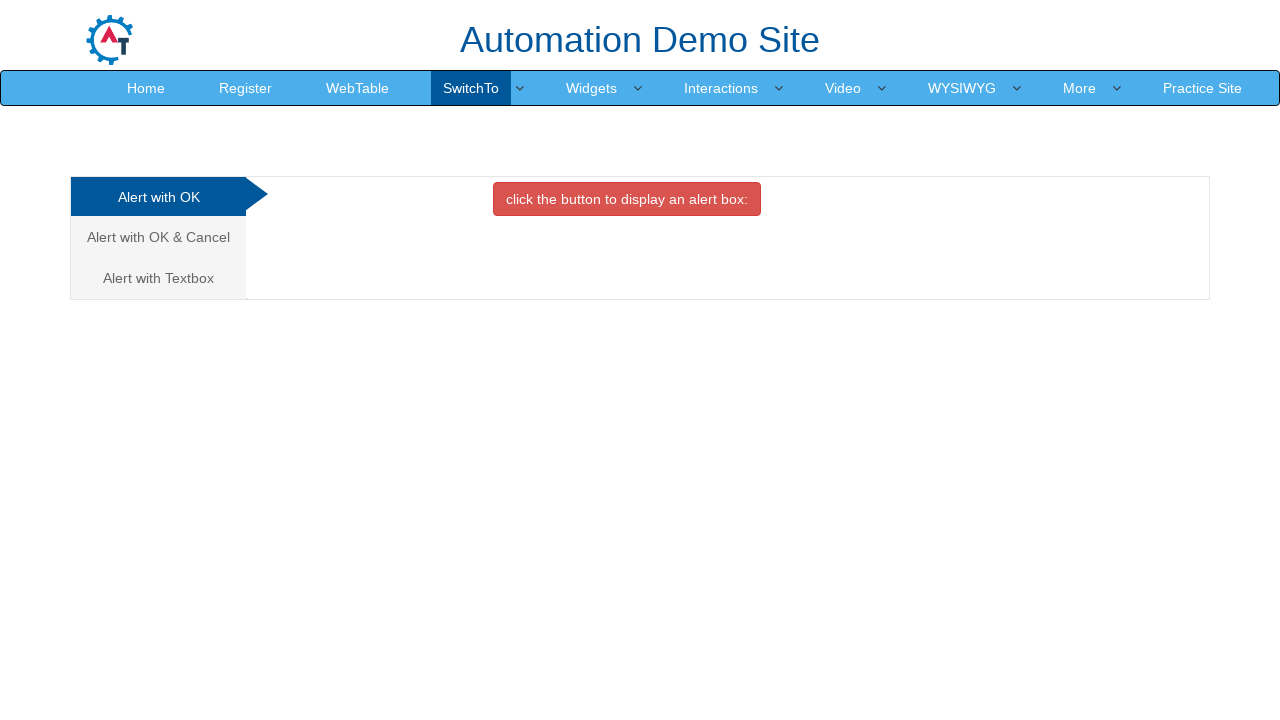

Clicked on 'Alert with OK' tab at (158, 197) on a:text('Alert with OK')
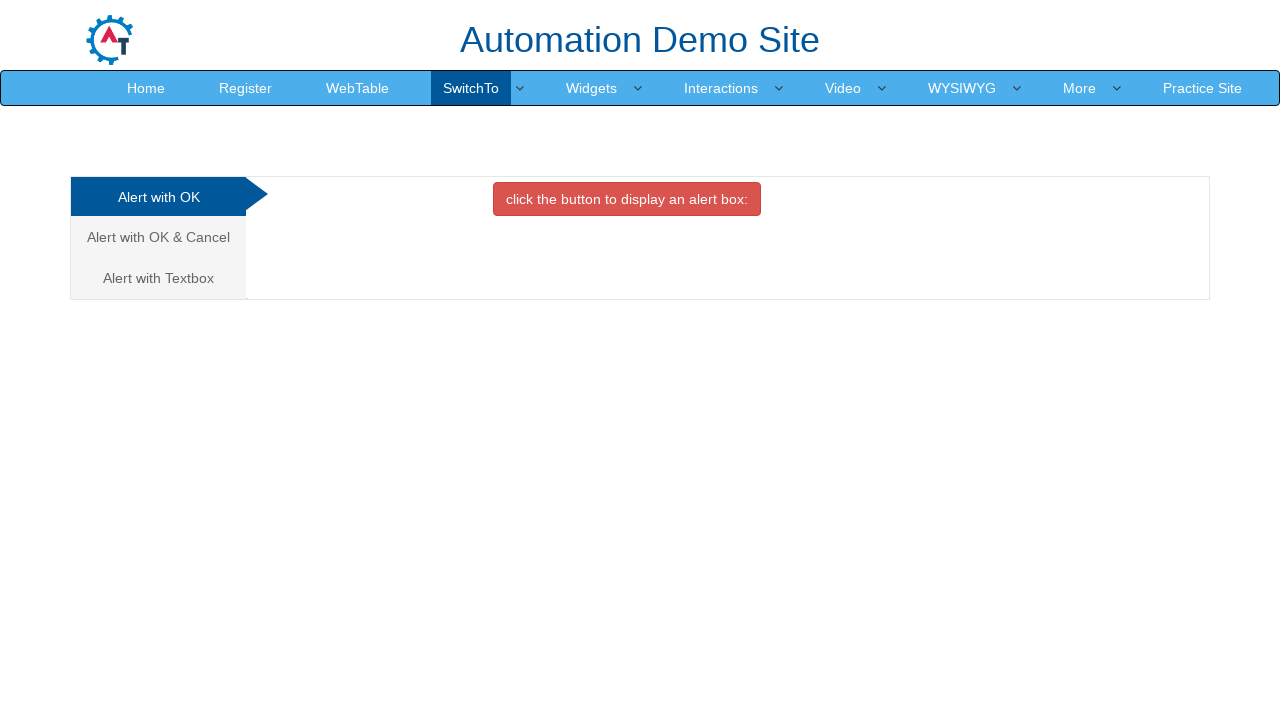

Clicked button to trigger simple alert at (627, 199) on button[onclick='alertbox()']
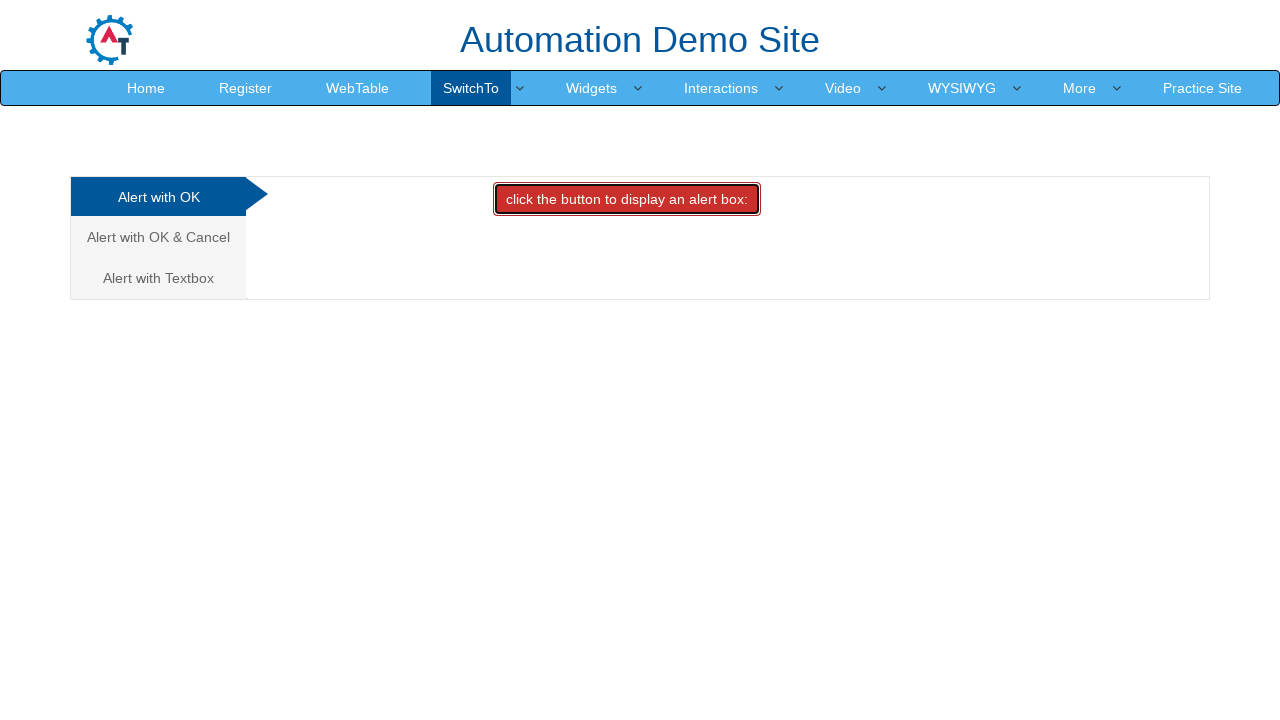

Clicked alert button and accepted the alert dialog at (627, 199) on button[onclick='alertbox()']
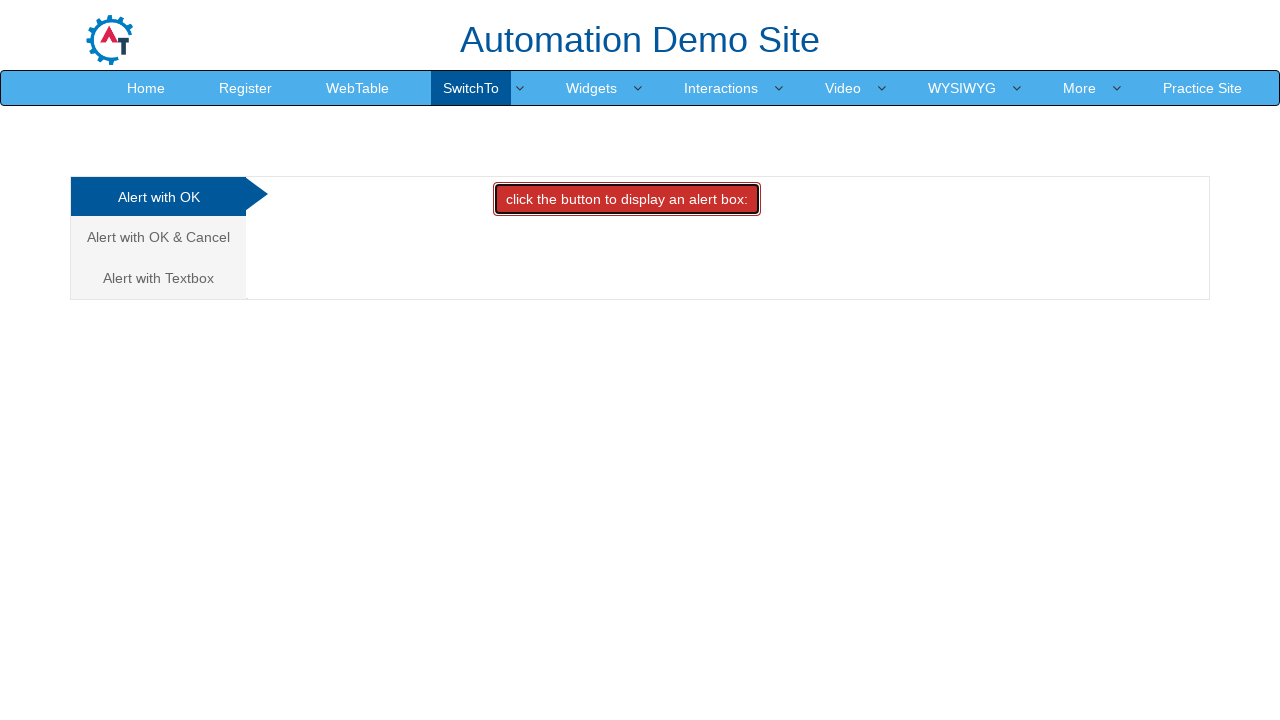

Clicked on 'Alert with Textbox' tab at (158, 278) on a:text('Alert with Textbox')
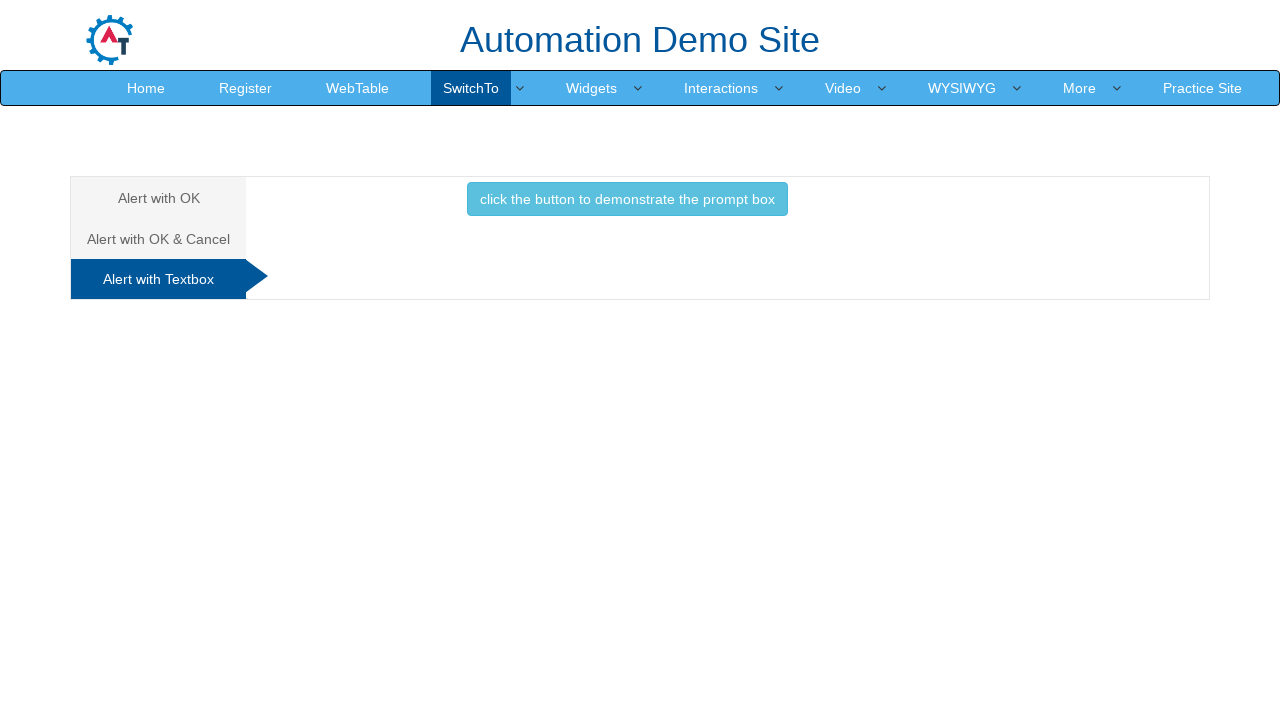

Clicked button to trigger prompt alert and entered text 'selenium_tester' at (627, 199) on button[onclick='promptbox()']
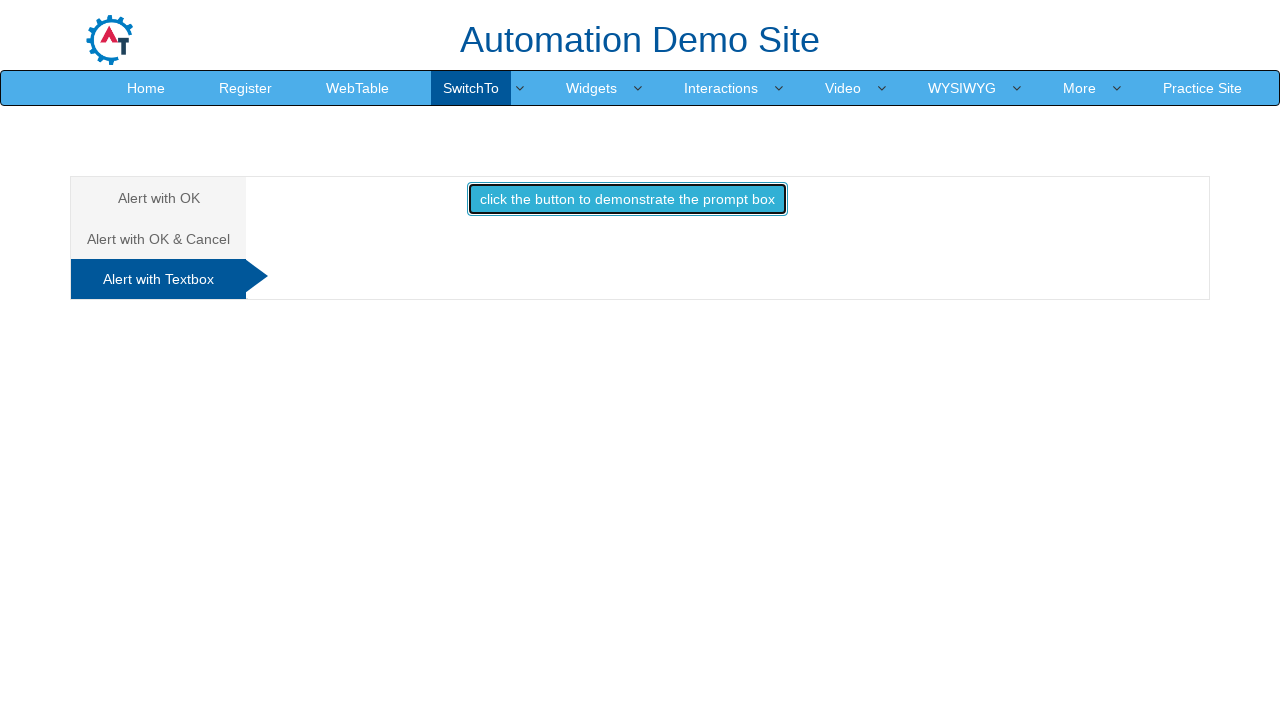

Waited for interaction to complete
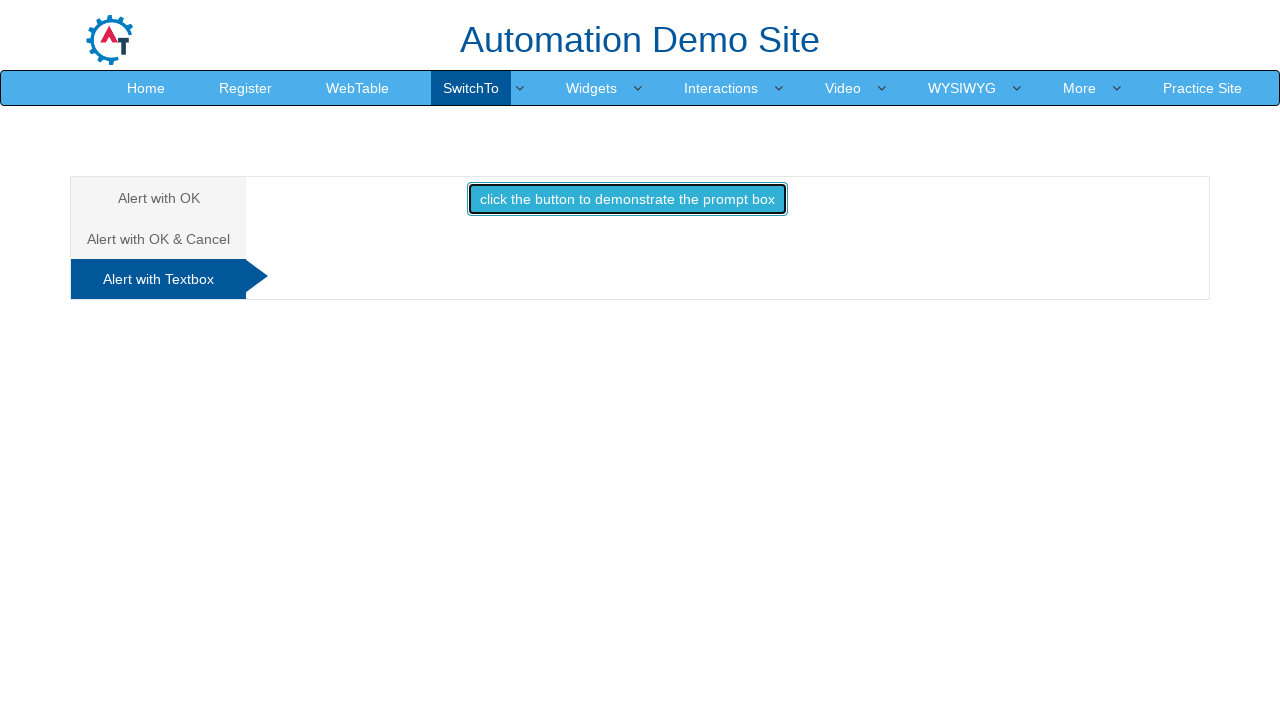

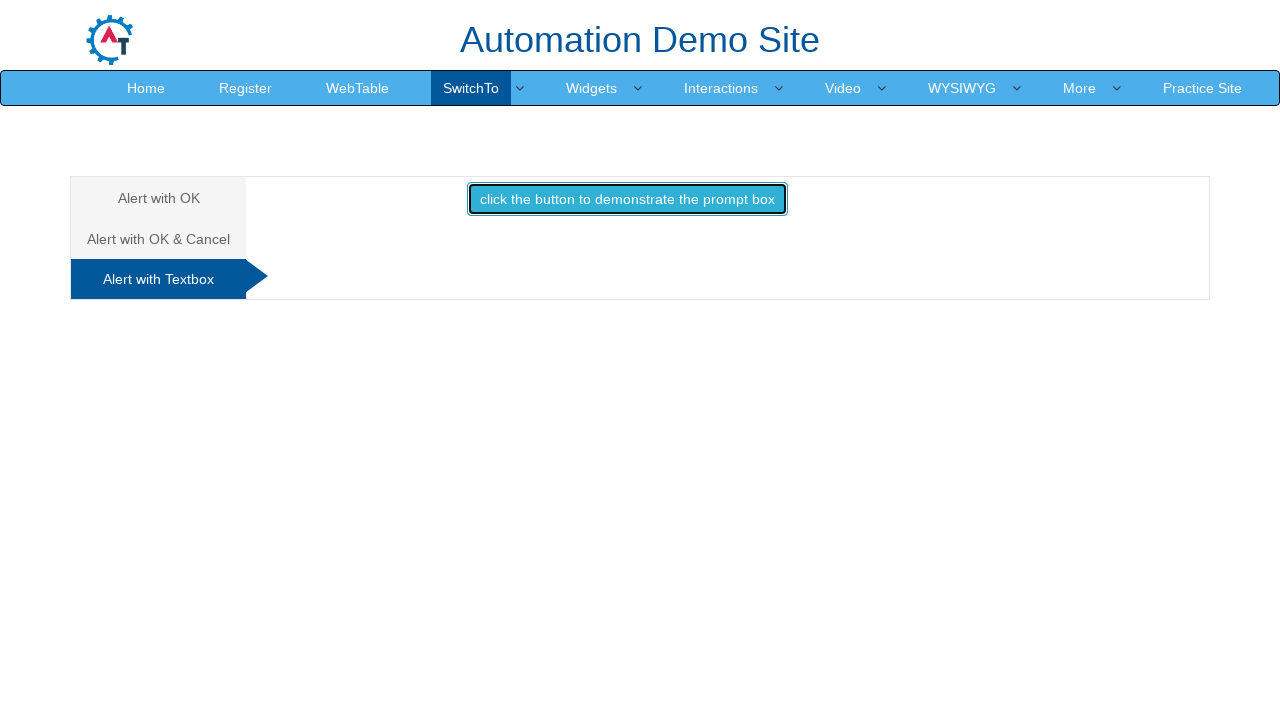